Tests the search functionality by entering a search query and submitting

Starting URL: https://news.ycombinator.com

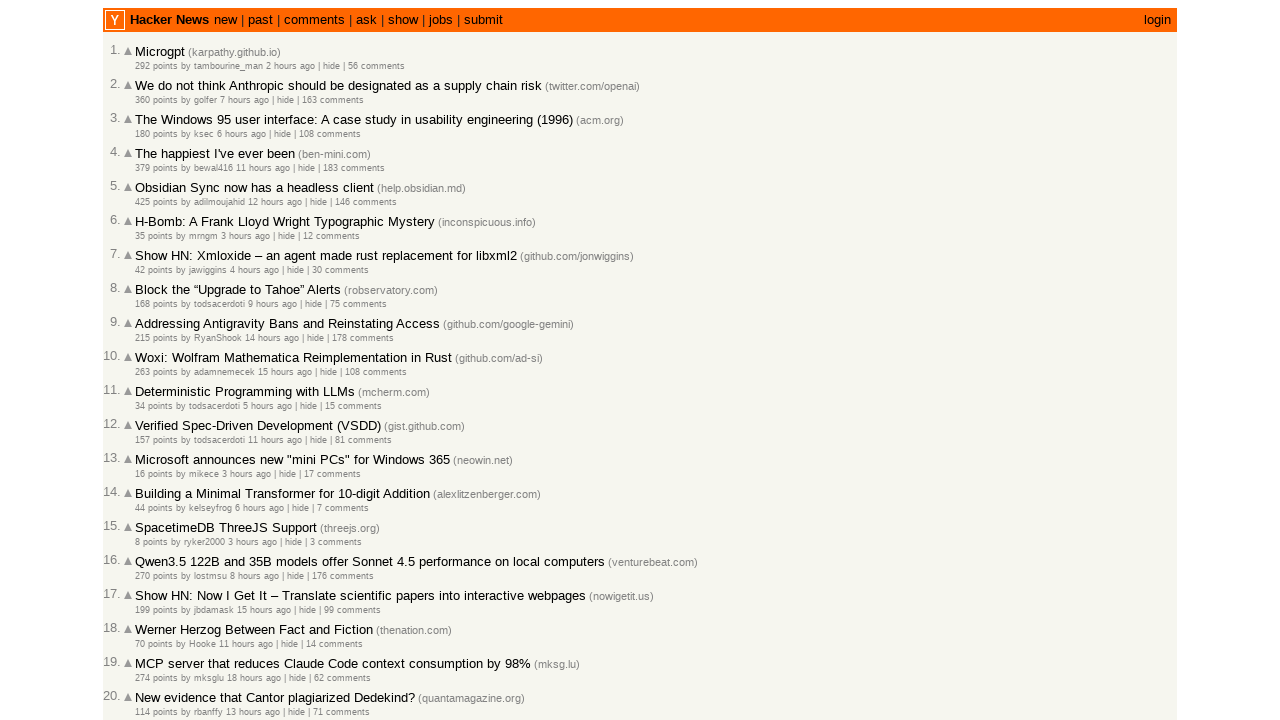

Filled search field with 'Google' on input[name='q']
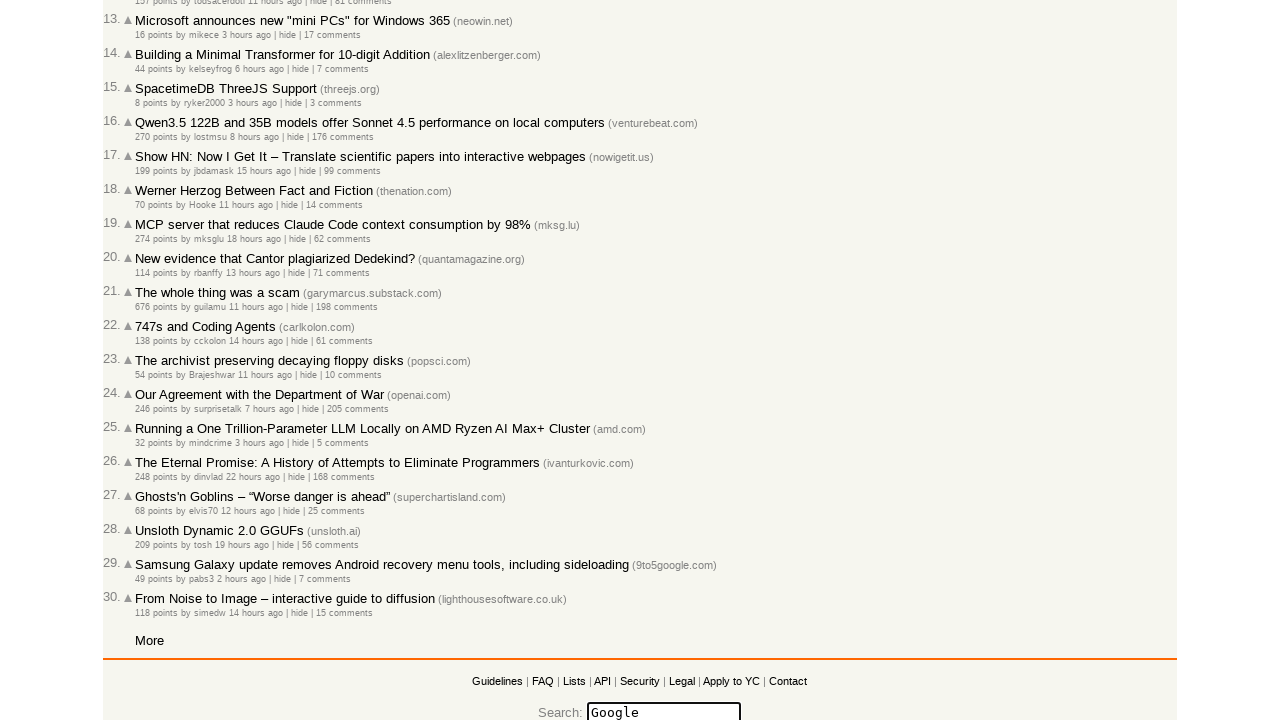

Pressed Enter to submit search query on input[name='q']
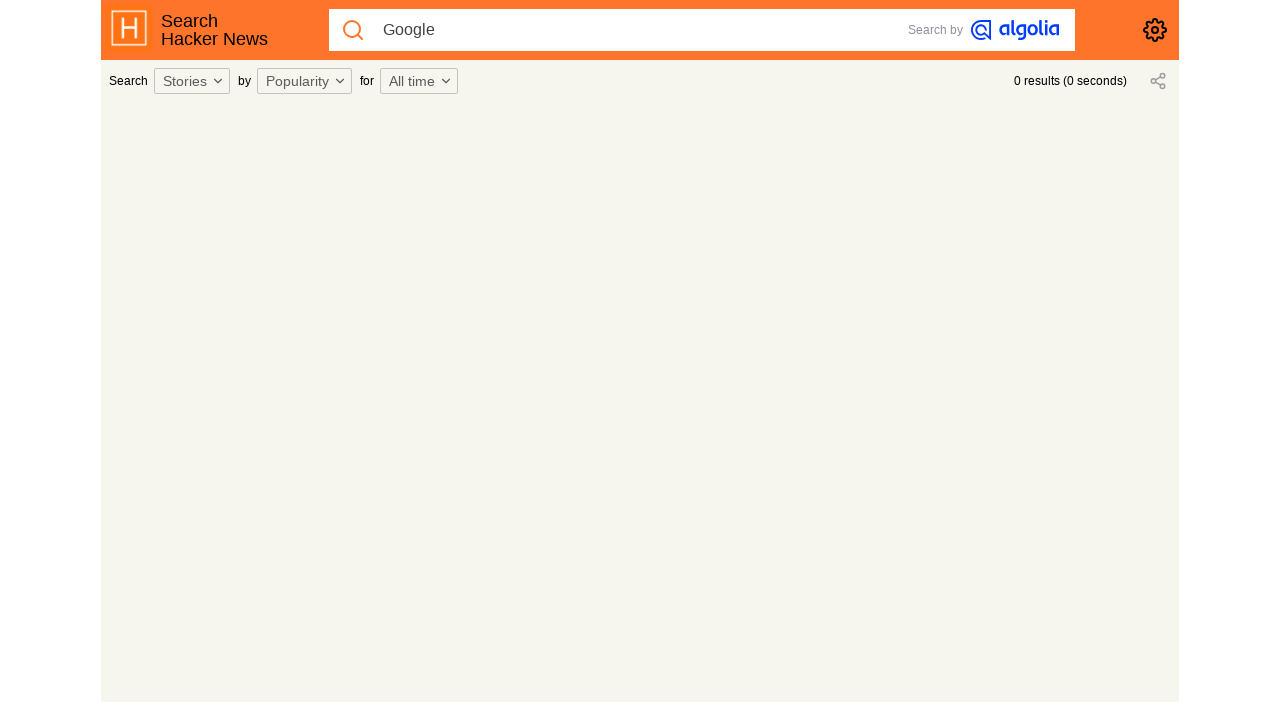

Search results page loaded (networkidle)
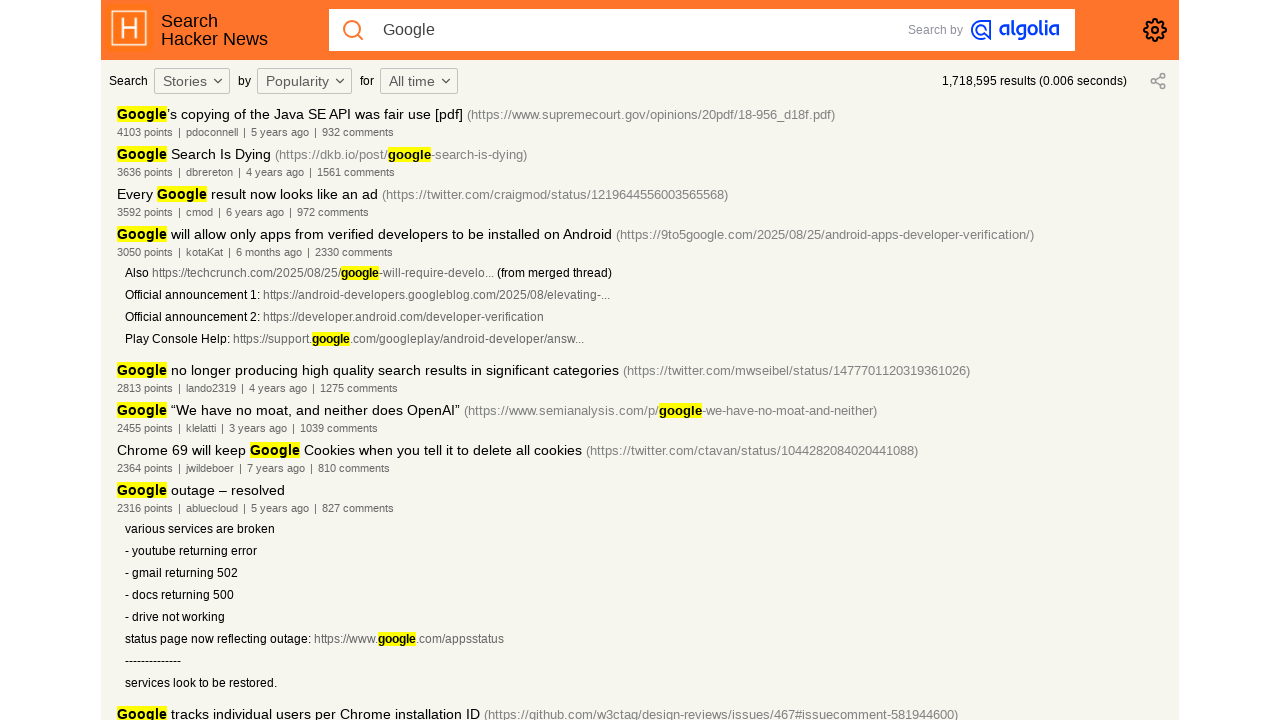

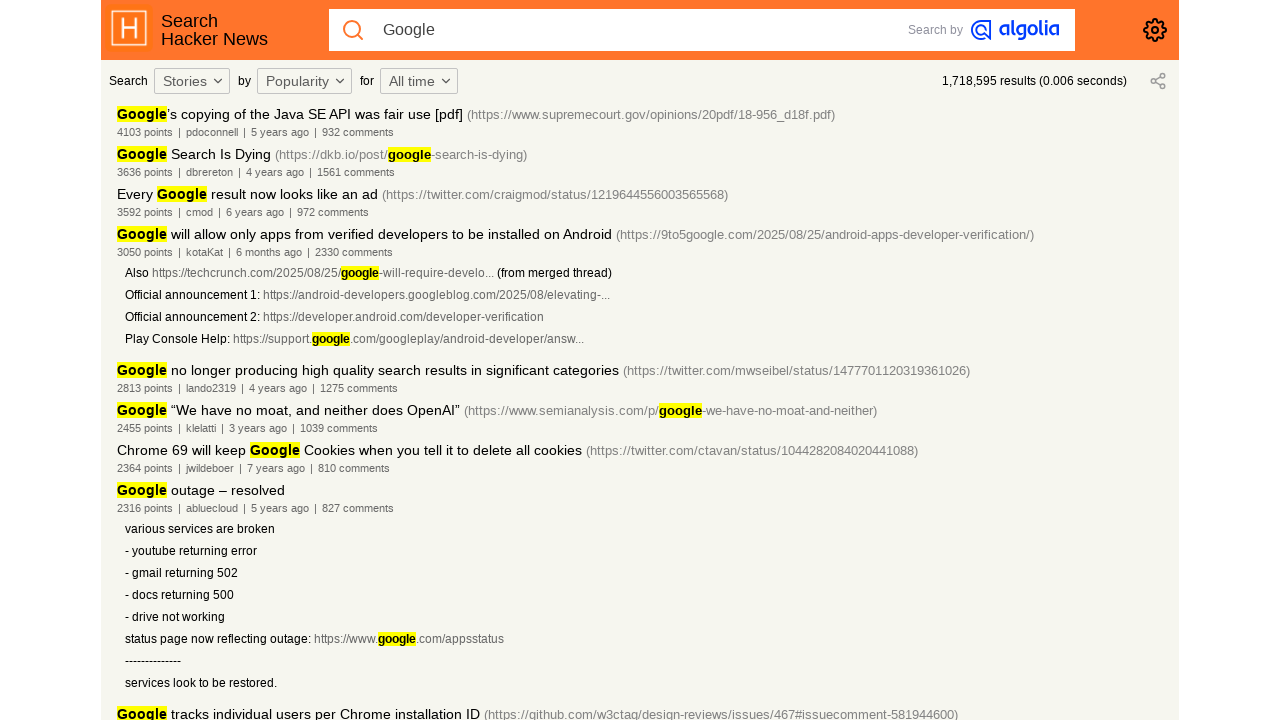